Tests the Challenging DOM page by clicking a button and interacting with dynamic elements

Starting URL: https://the-internet.herokuapp.com/

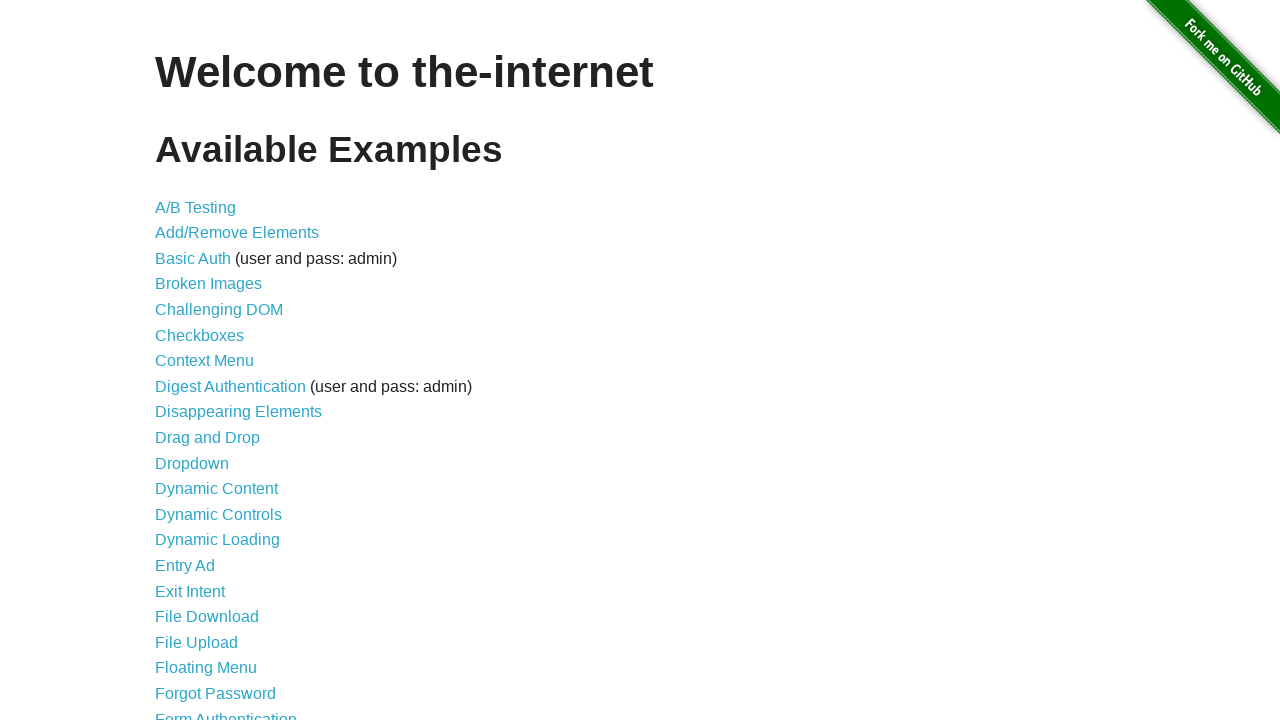

Clicked on 'Challenging DOM' link at (219, 310) on text='Challenging DOM'
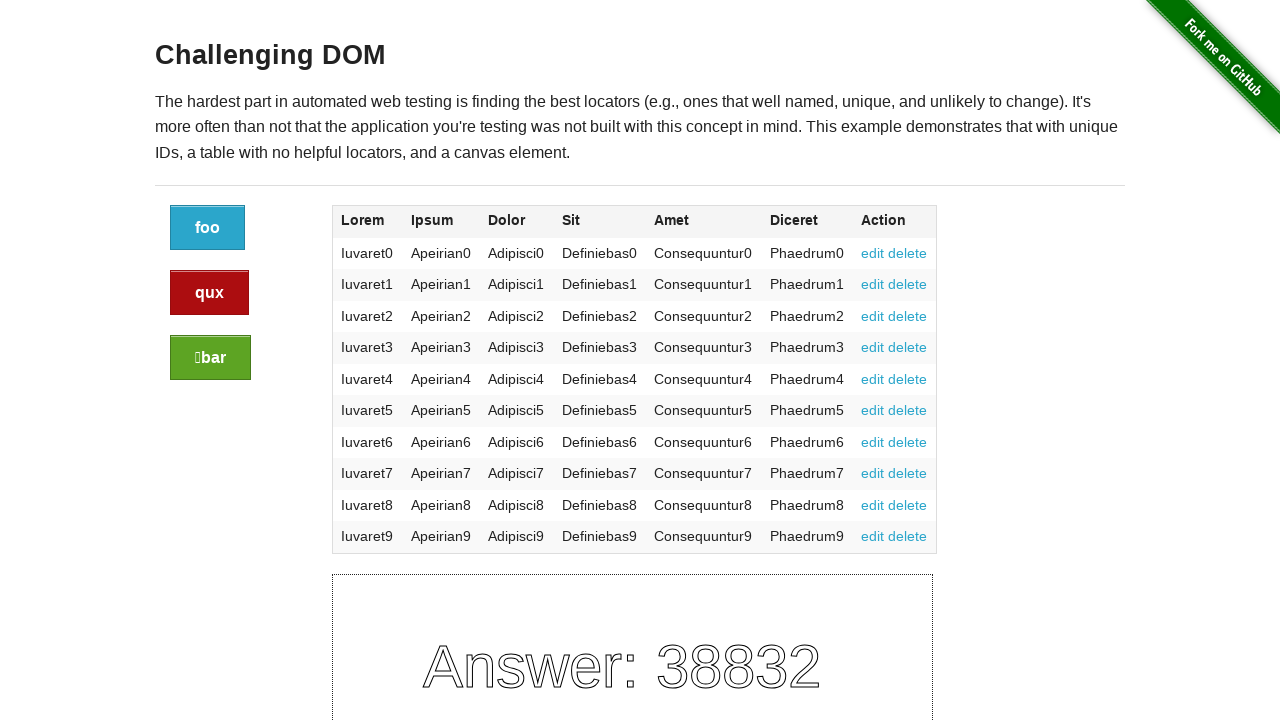

Clicked the button in the large-2 container at (208, 228) on xpath=//div[contains(@class,'large-2')]//a[@class='button']
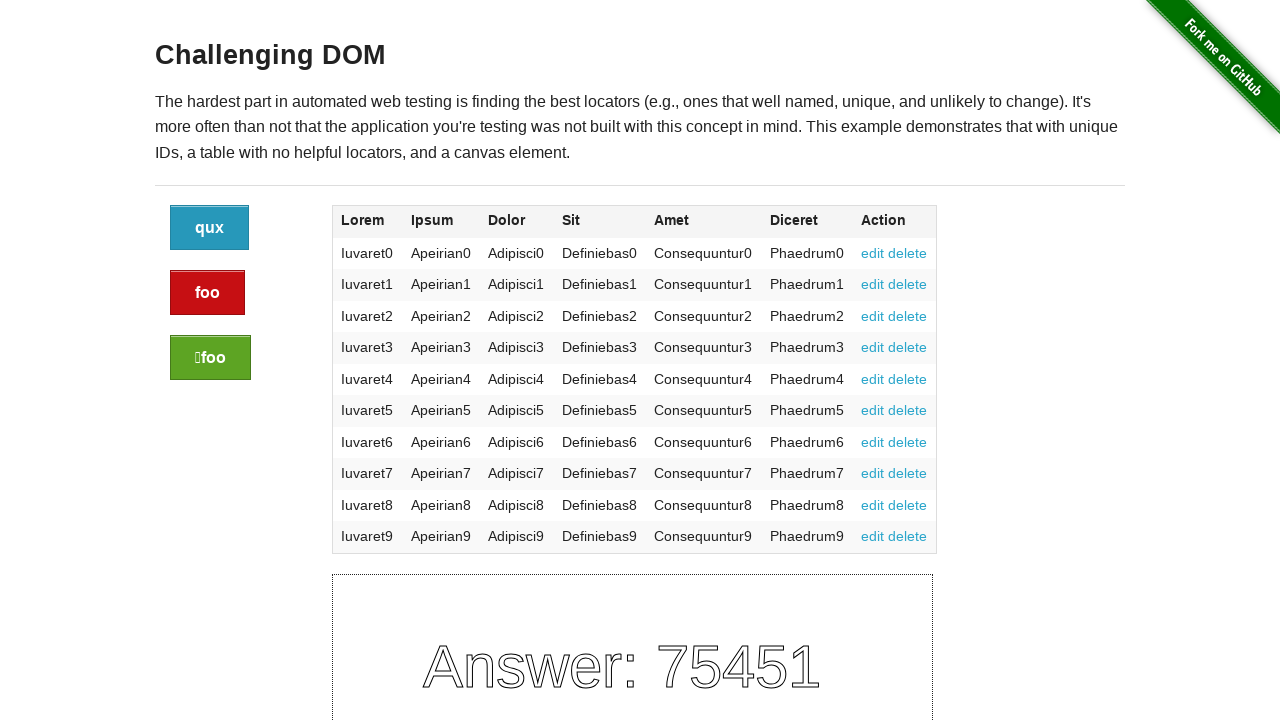

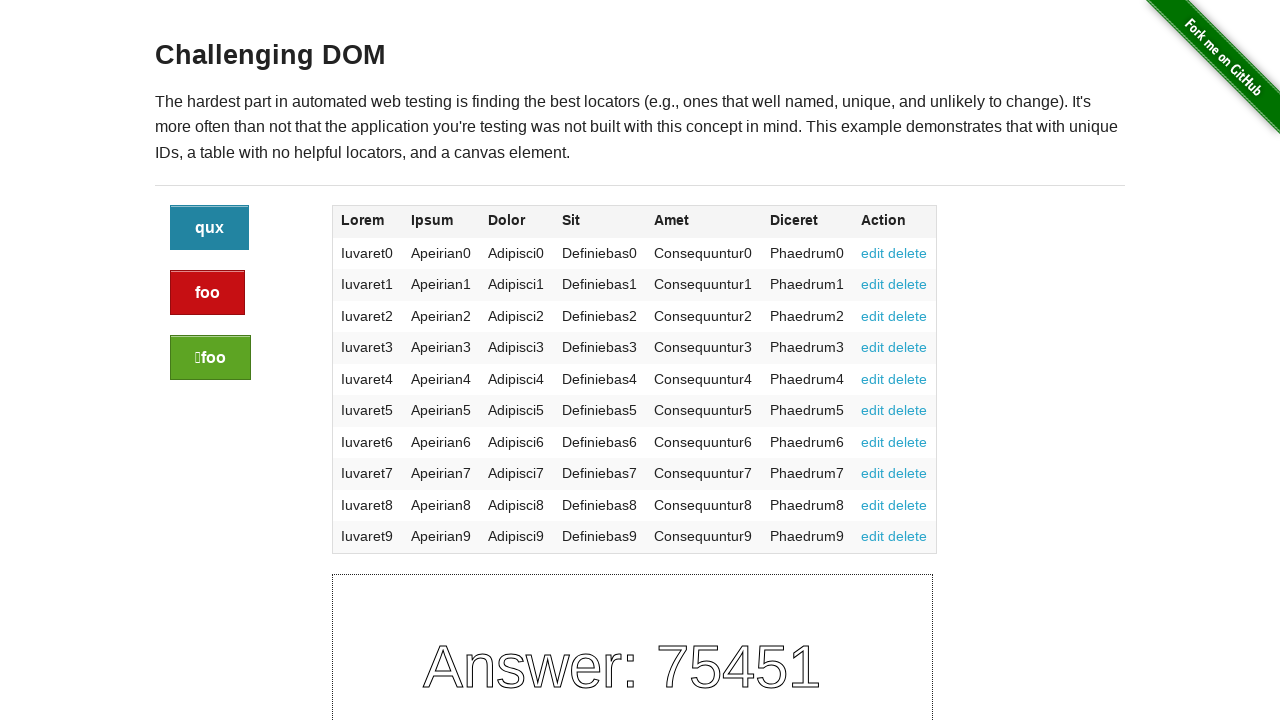